Tests dropdown selection functionality by navigating to a dropdown element and selecting an option

Starting URL: http://the-internet.herokuapp.com/

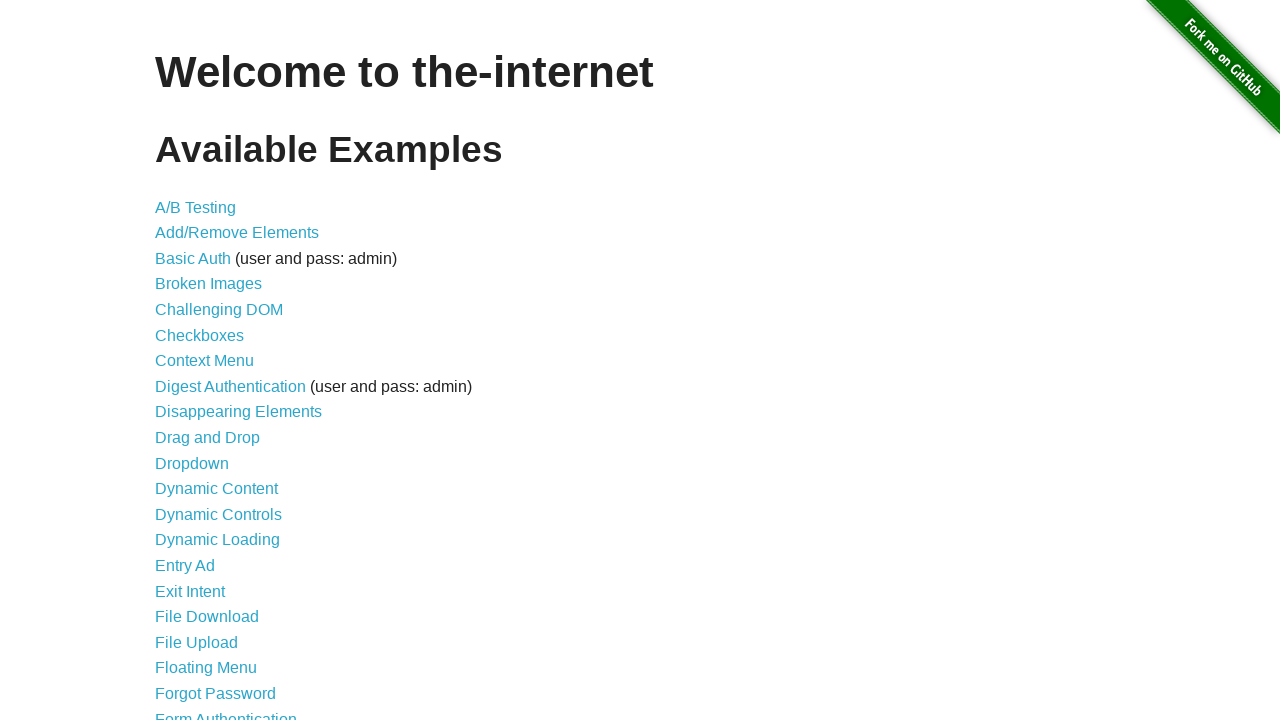

Clicked dropdown link to navigate to dropdown page at (192, 463) on a[href="/dropdown"]
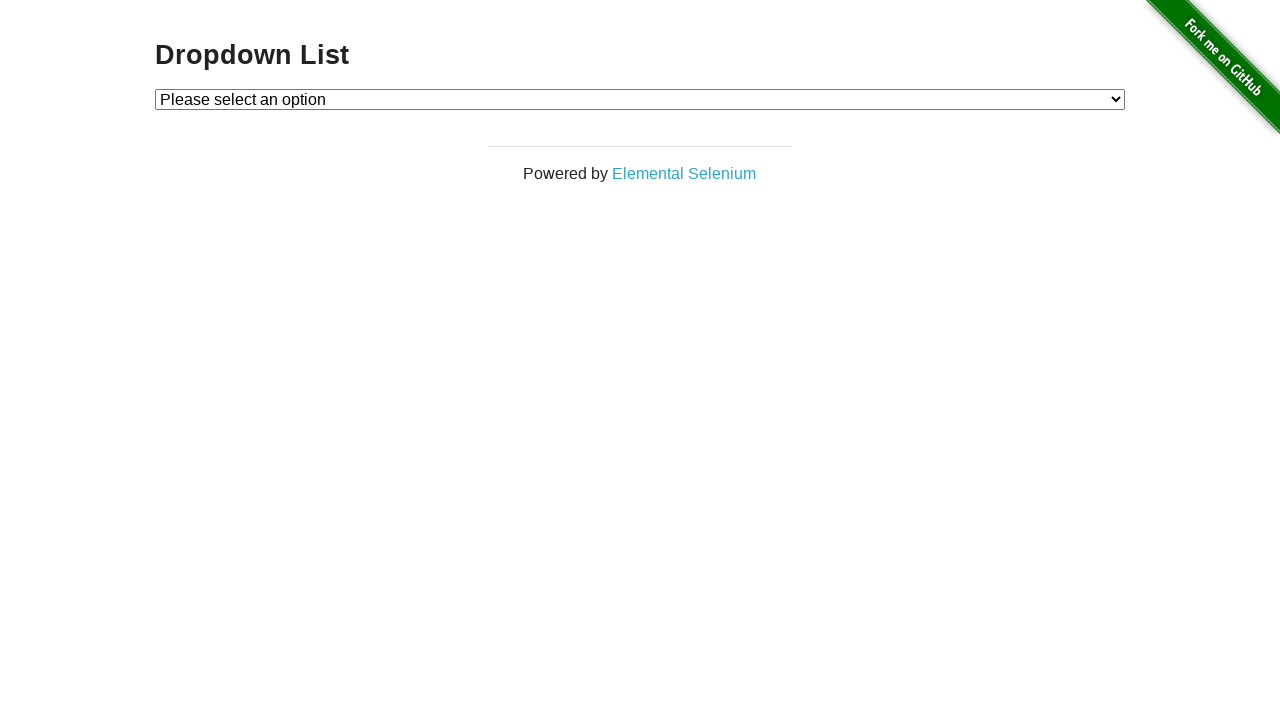

Dropdown element became visible
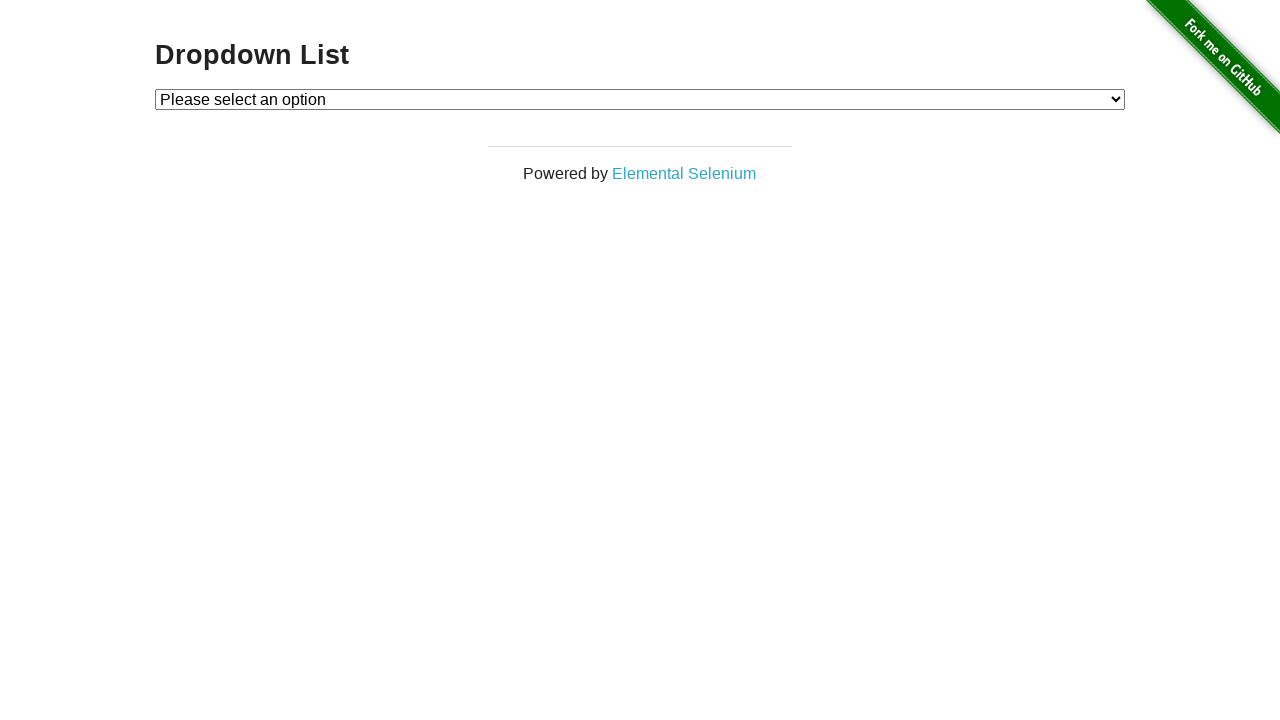

Selected 'Option 2' from the dropdown on #dropdown
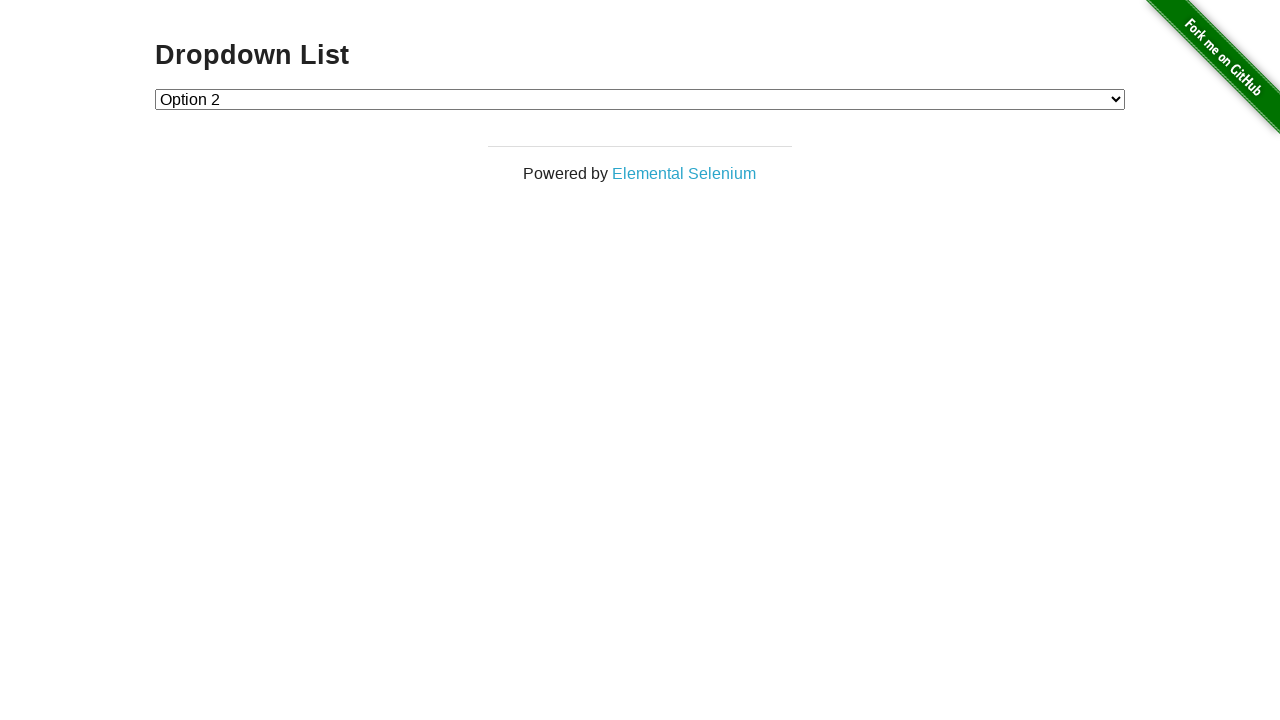

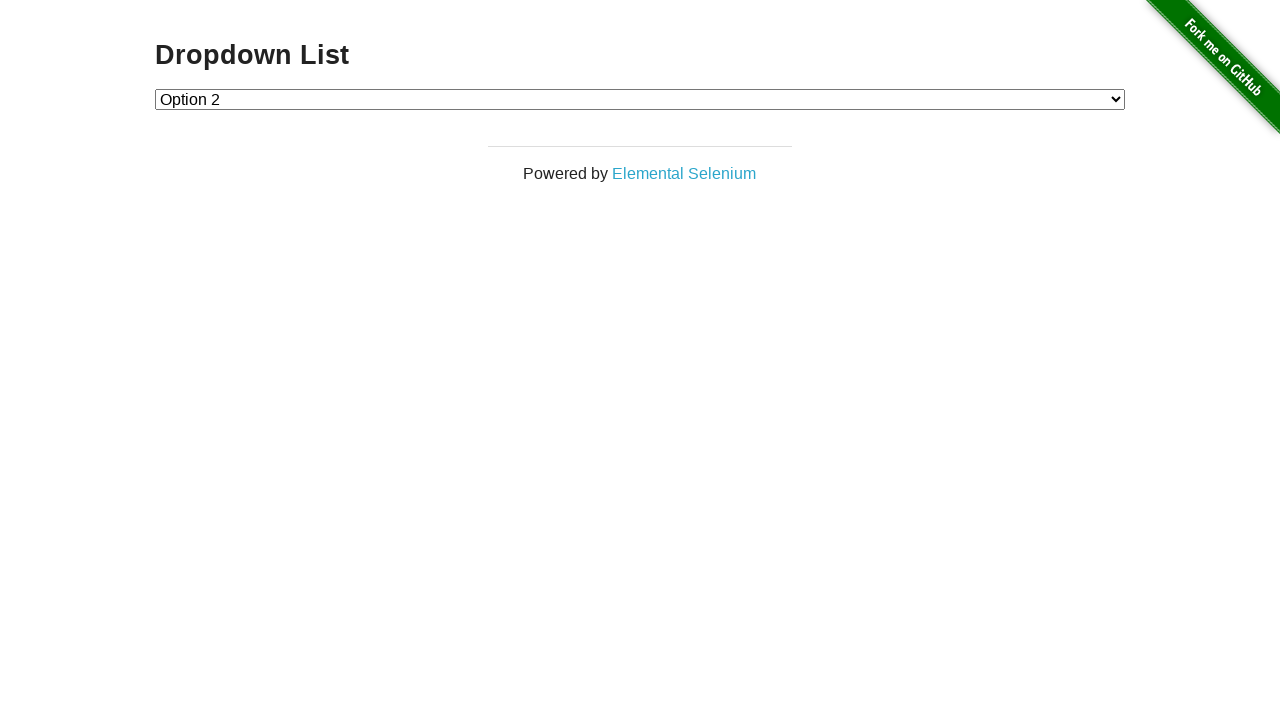